Tests hover functionality by triggering mouseover and clicking the 'Reload' button

Starting URL: https://rahulshettyacademy.com/AutomationPractice/

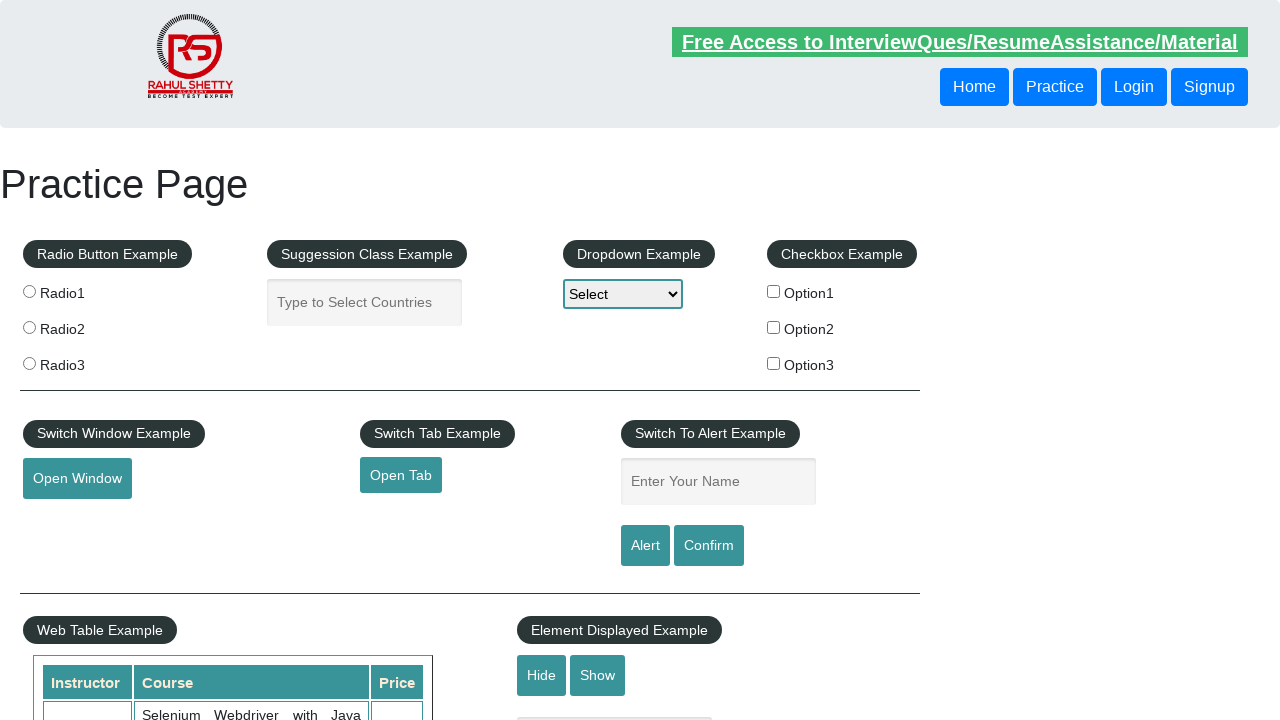

Hovered over the mouse hover element at (83, 361) on #mousehover
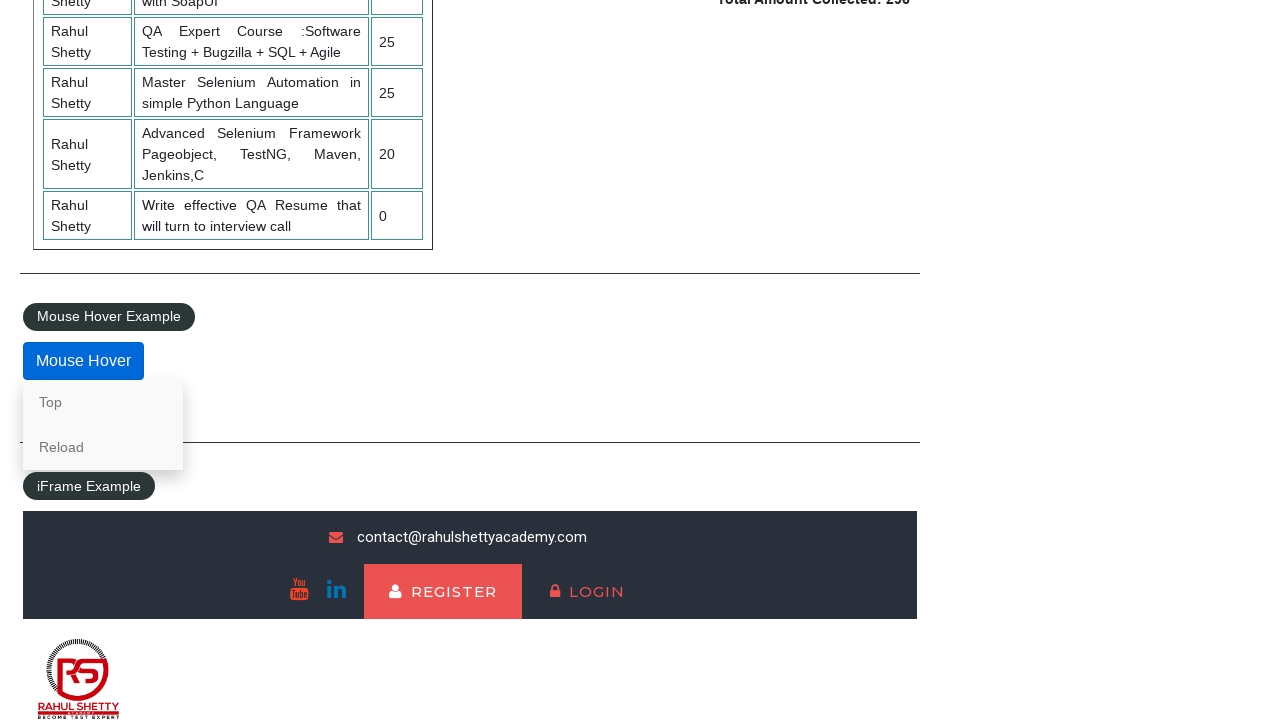

Clicked the 'Reload' button at (103, 447) on text=Reload
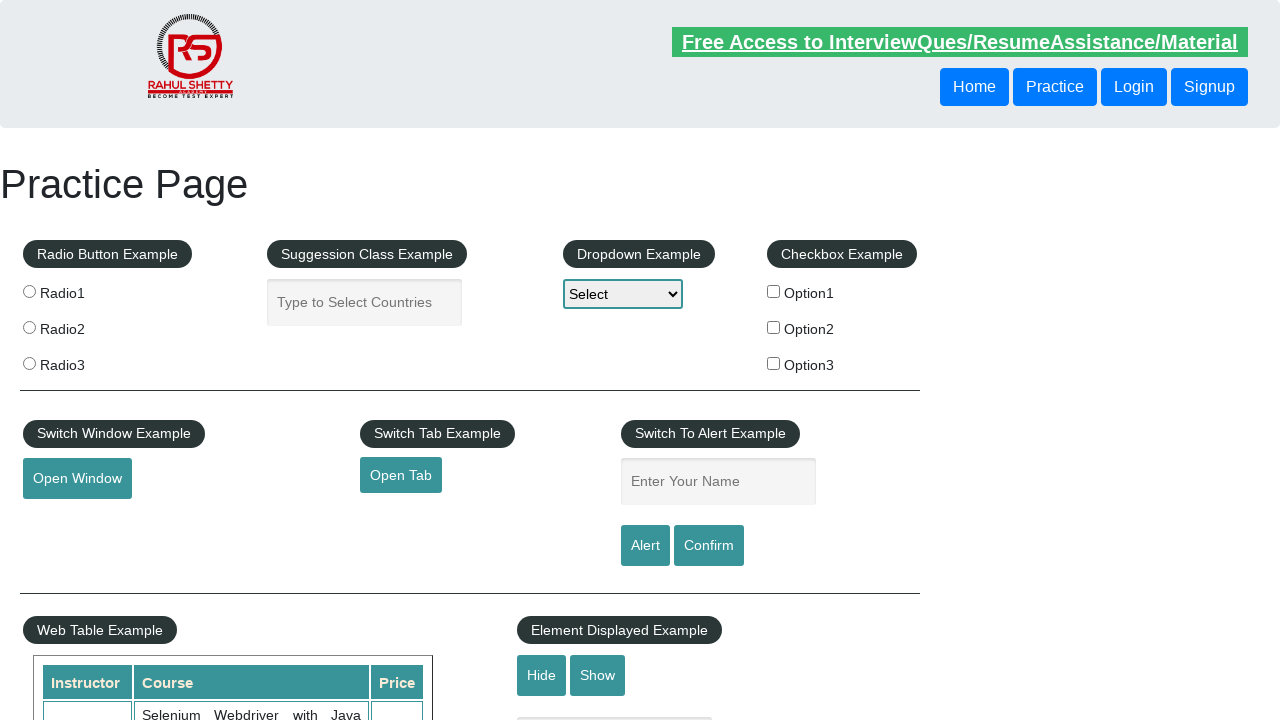

Verified that URL does not contain 'top'
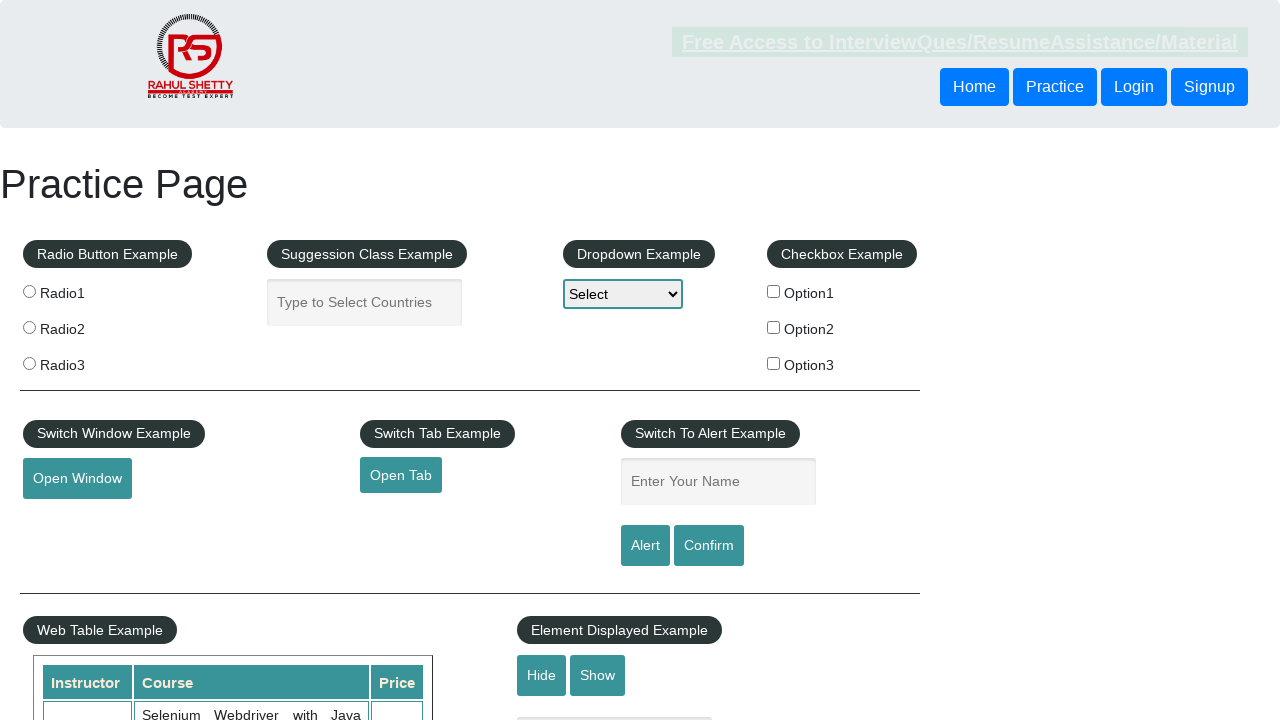

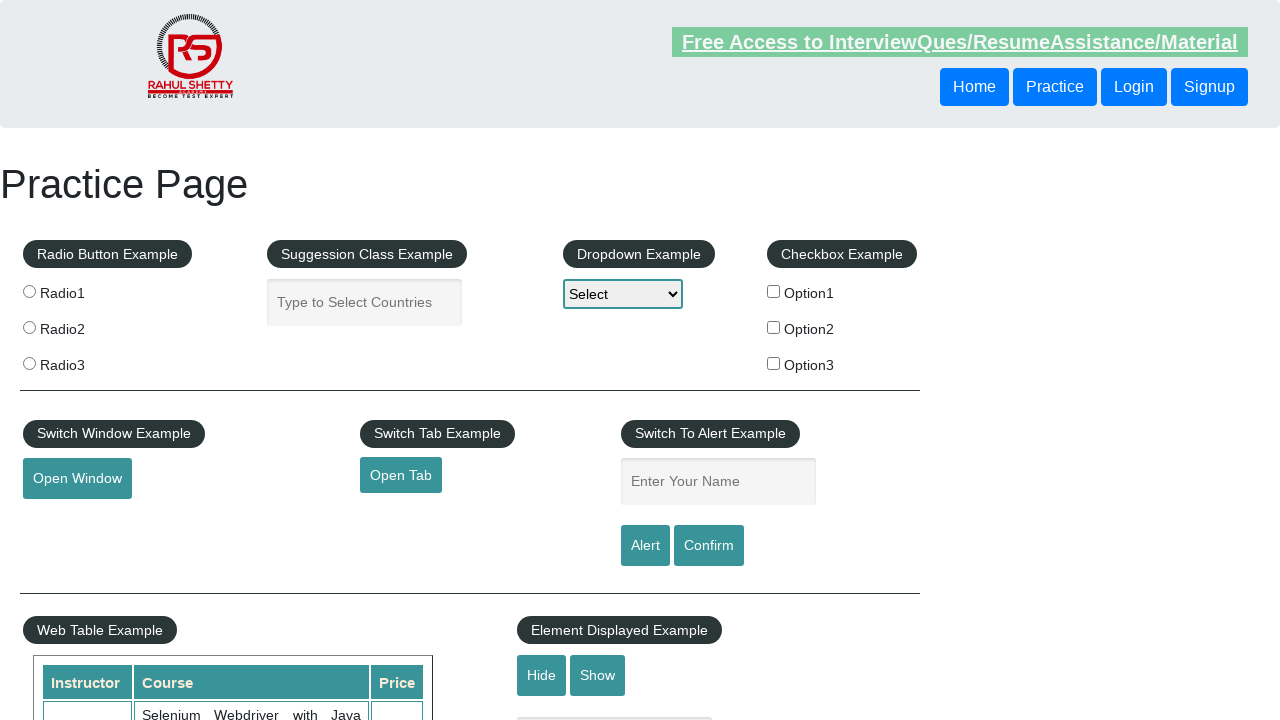